Navigates to the Automation Testing Practice blog and verifies the page title matches the expected value.

Starting URL: https://testautomationpractice.blogspot.com/

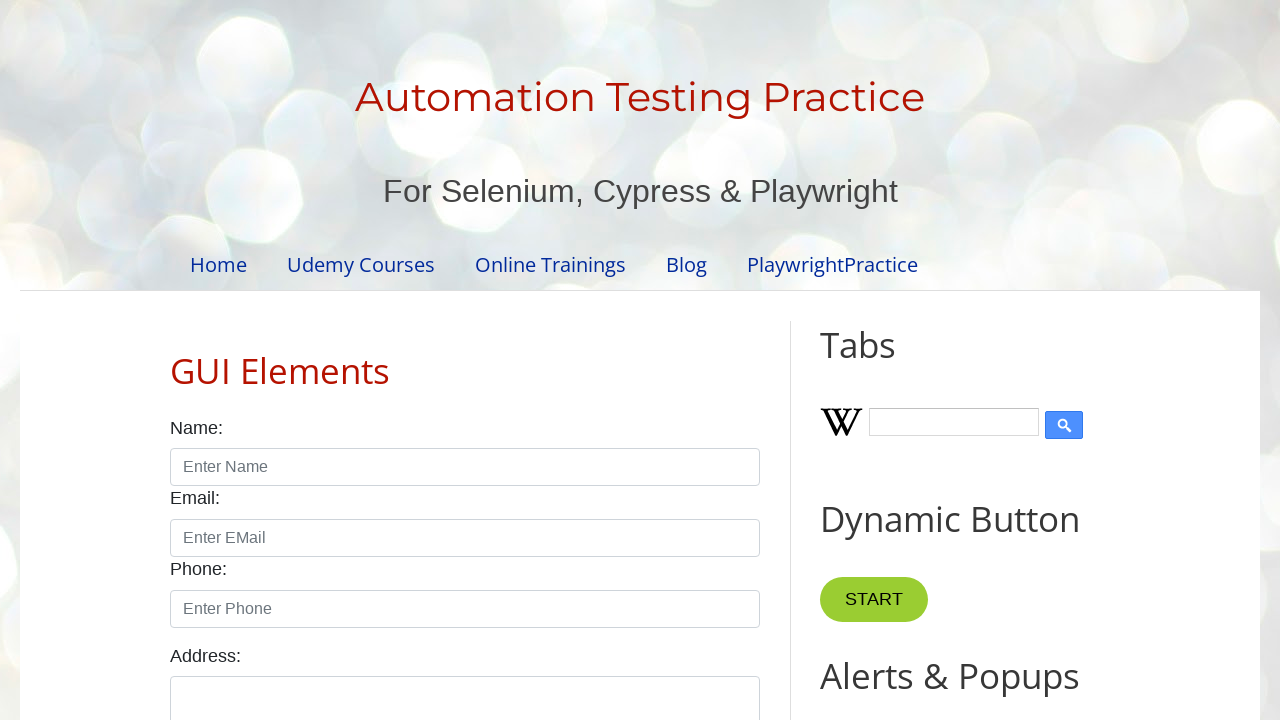

Navigated to Automation Testing Practice blog
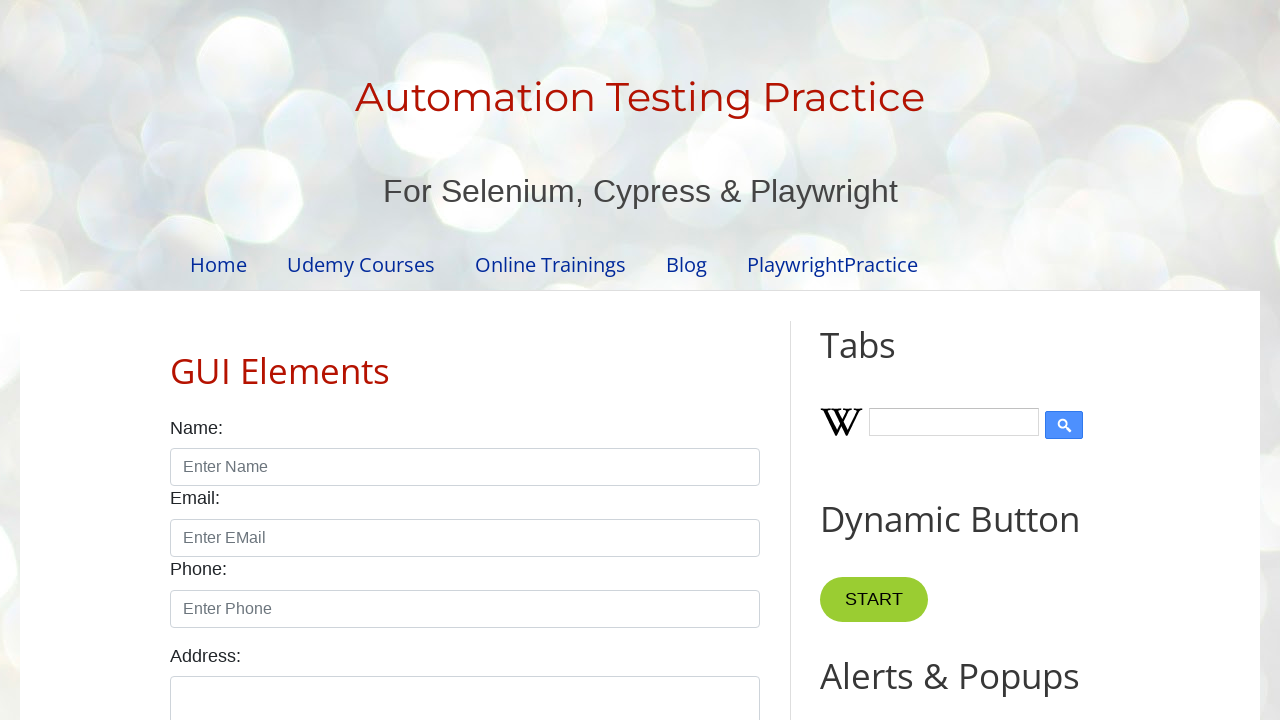

Verified page title matches expected value 'Automation Testing Practice'
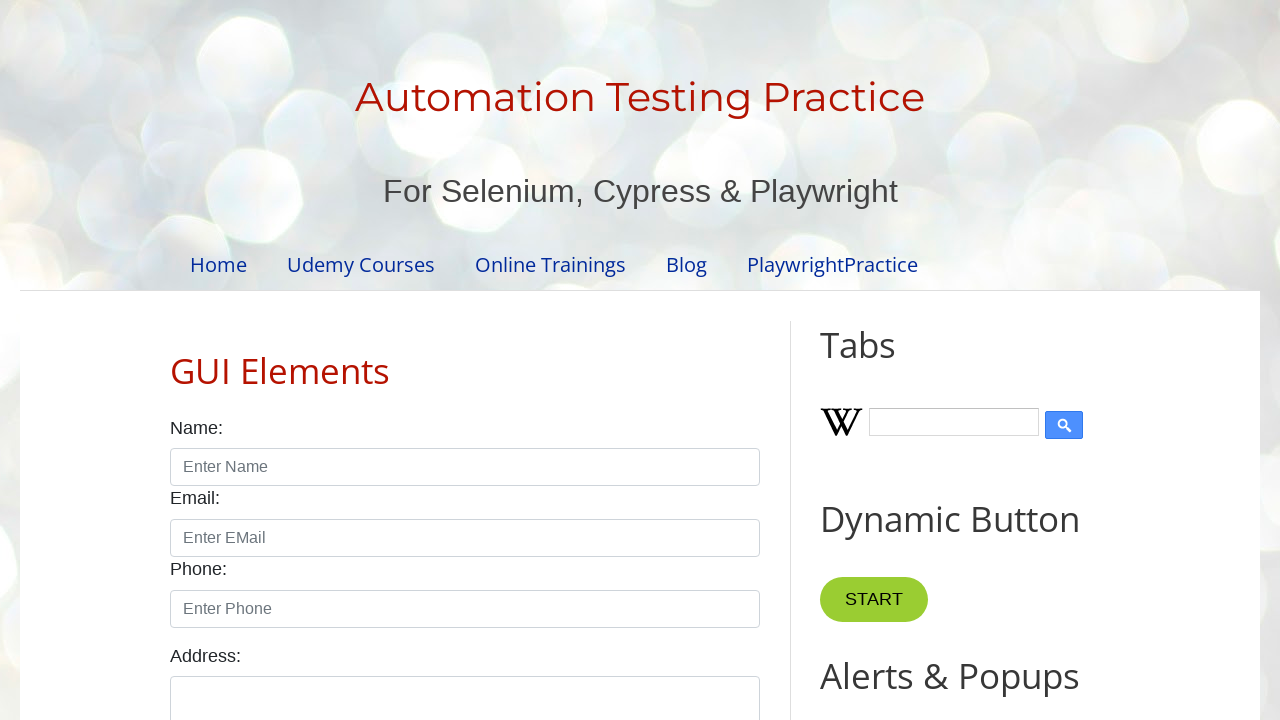

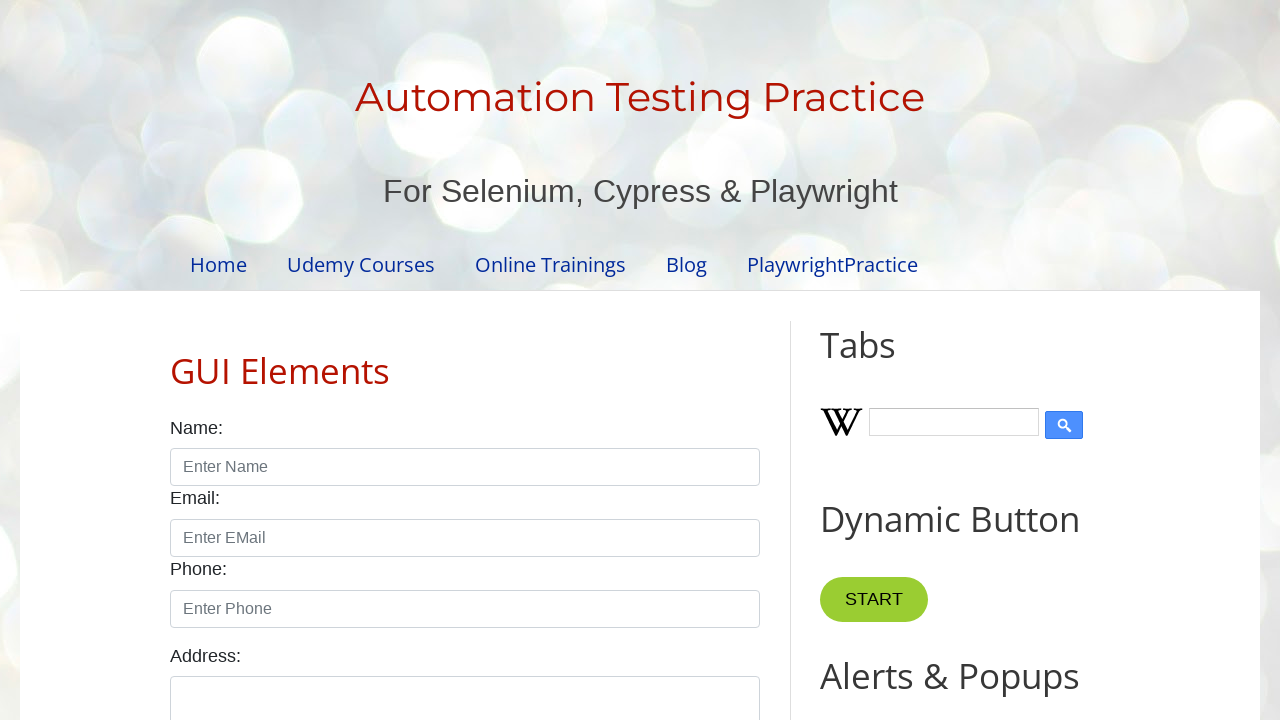